Tests the search functionality on a Thai university course database by entering a search term, selecting a result, navigating to a program detail page, and verifying content loads correctly.

Starting URL: https://course.mytcas.com

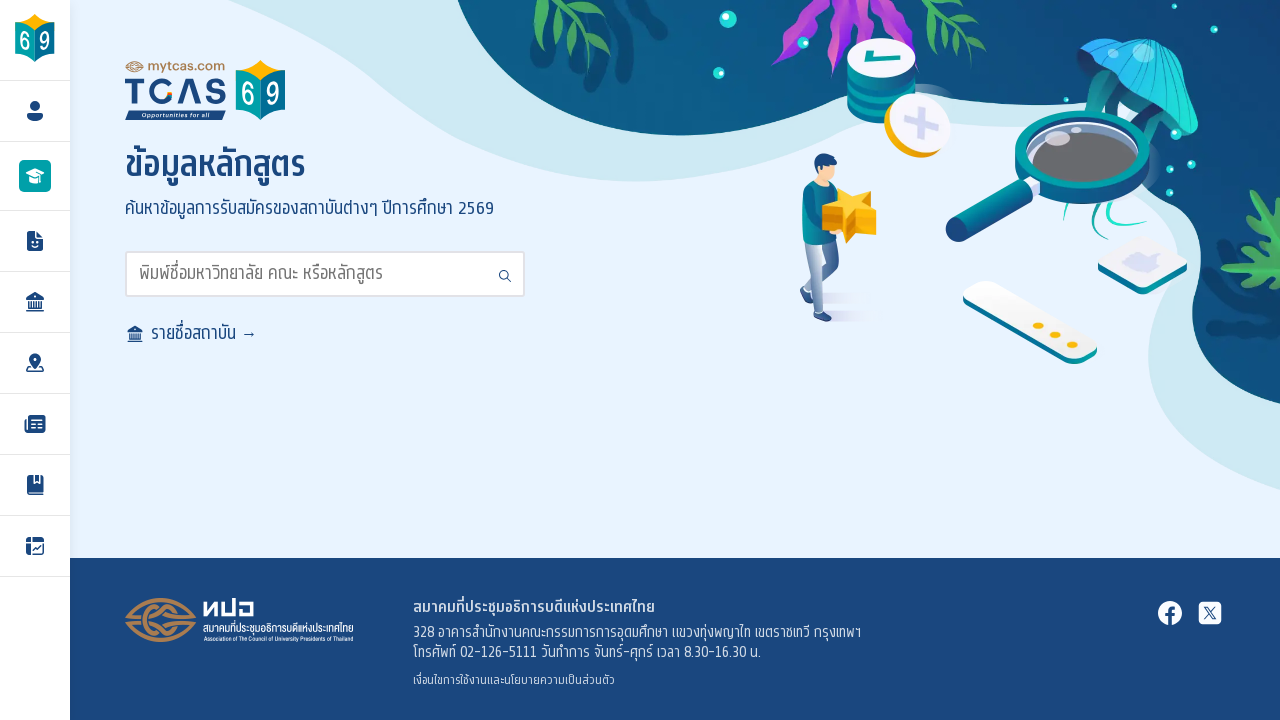

Search input field loaded
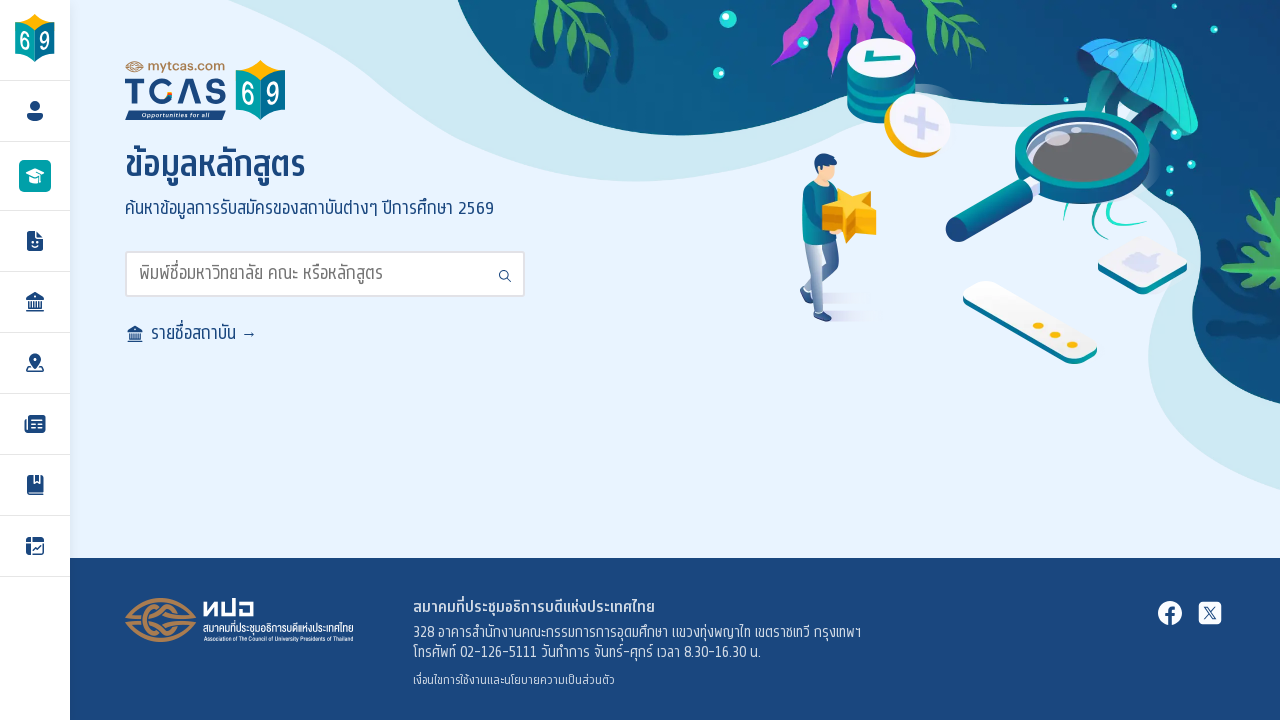

Clicked on search input field at (325, 274) on input#search
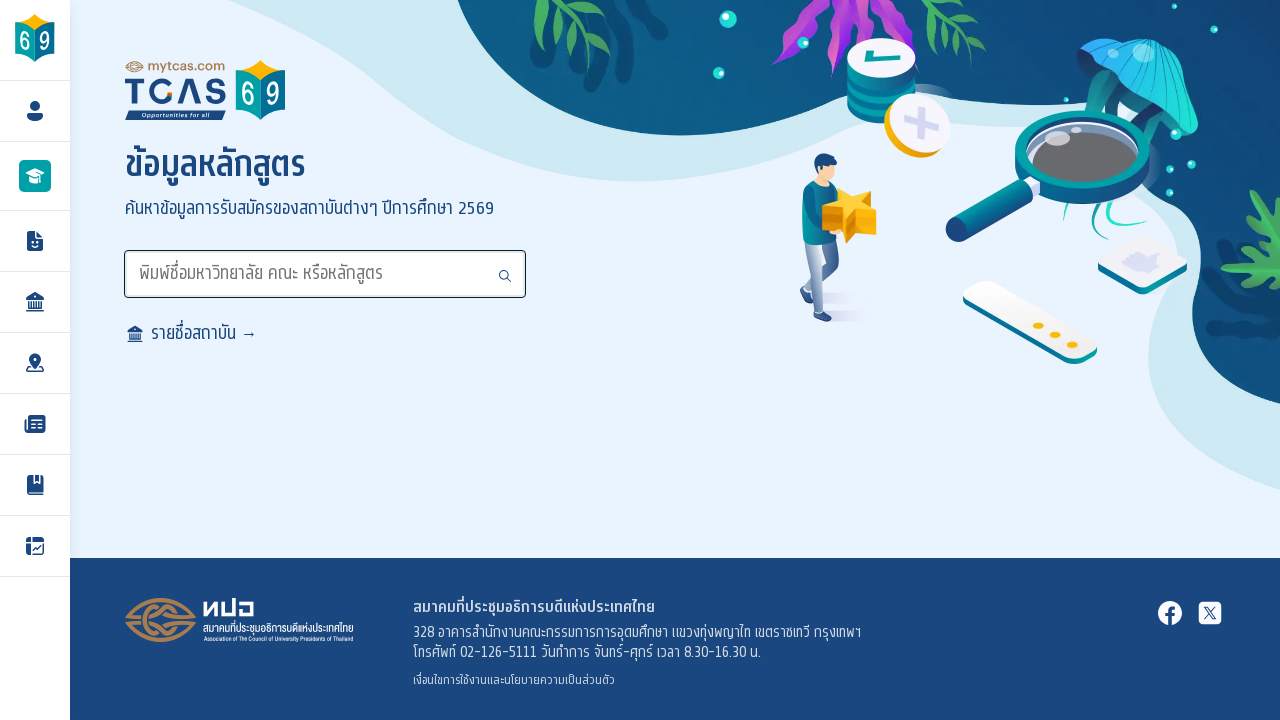

Typed 'วิศวกรรมคอมพิวเตอร์' (Computer Engineering) into search field on input#search
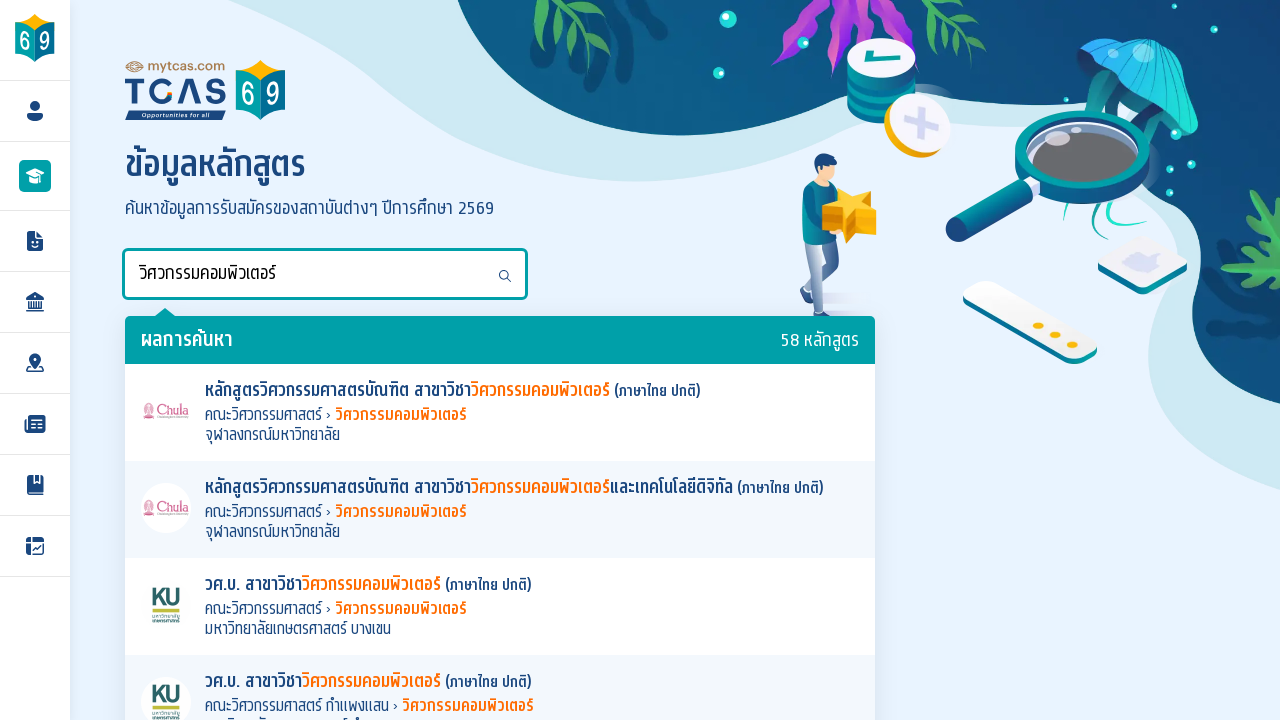

Waited for search suggestions to appear
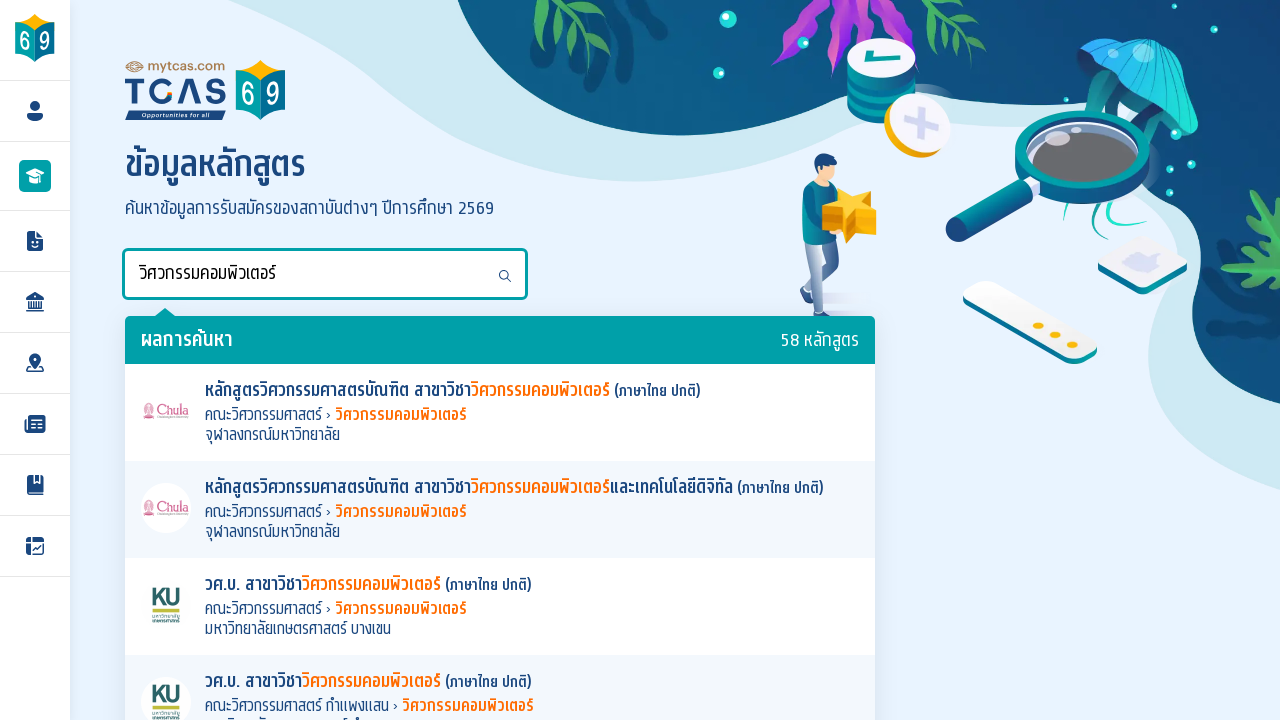

Pressed ArrowDown to navigate search suggestions on input#search
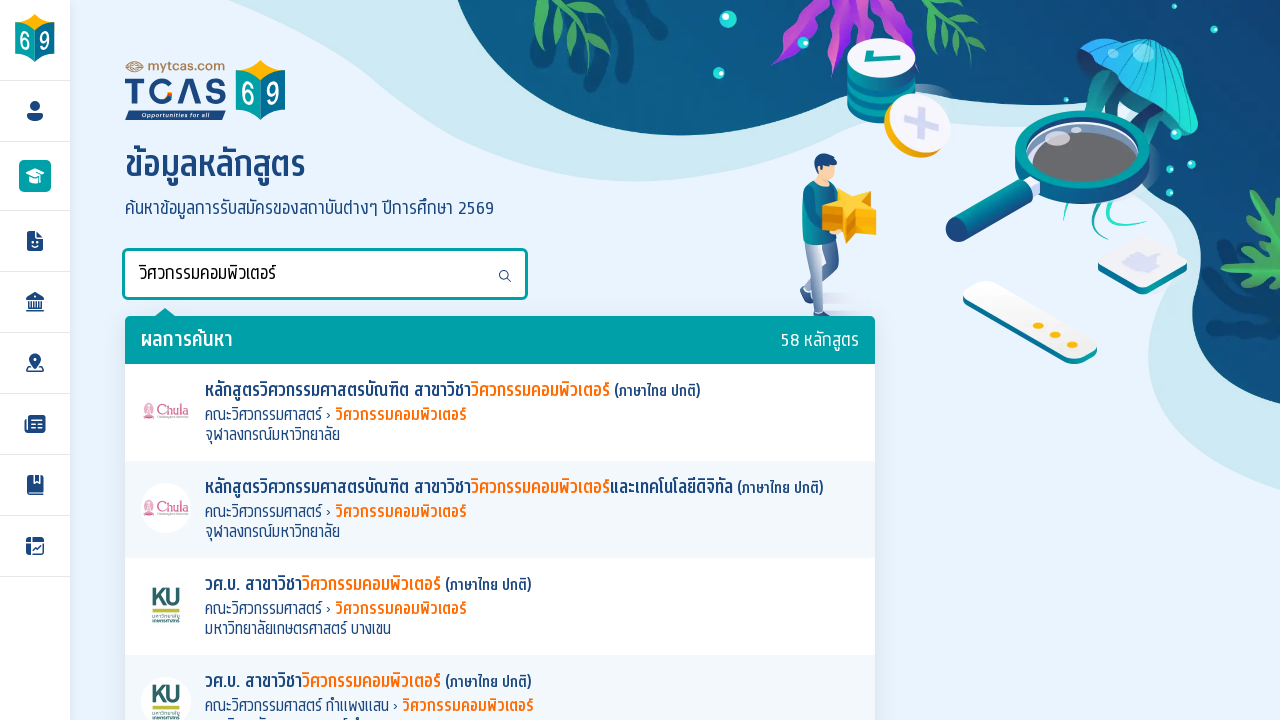

Pressed Enter to select search result on input#search
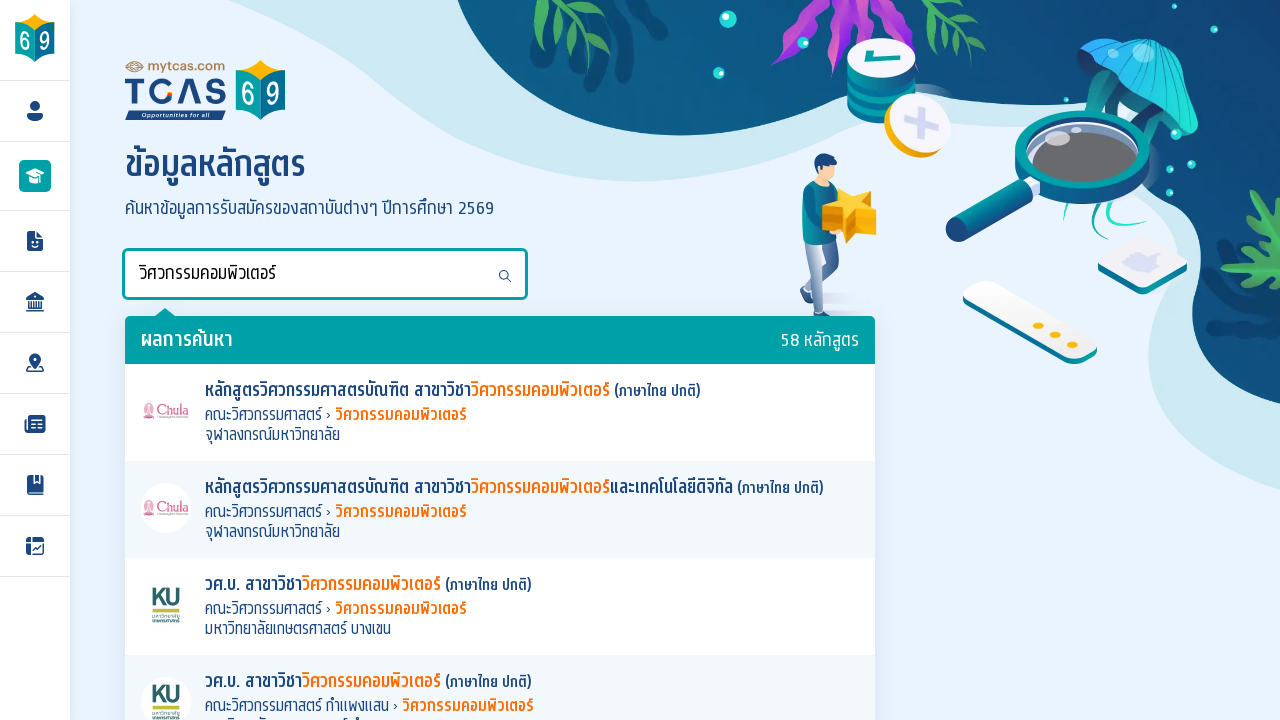

Waited for results to load
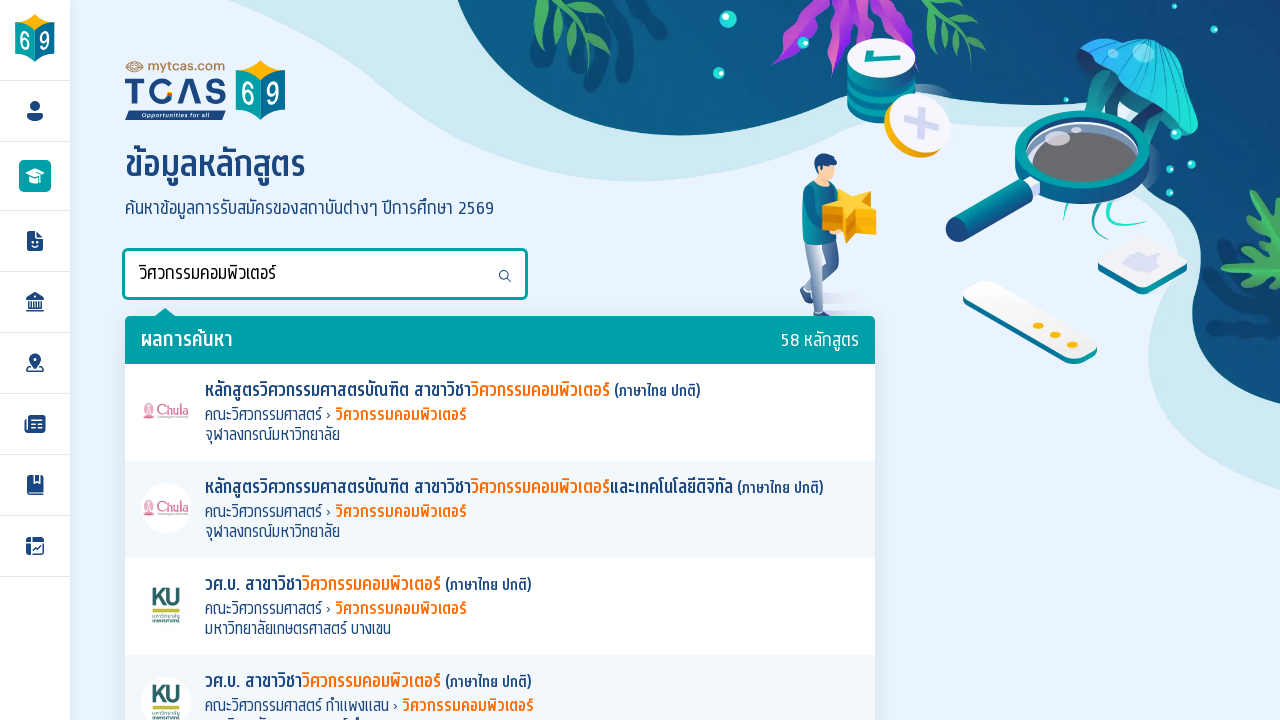

Program list appeared on search results page
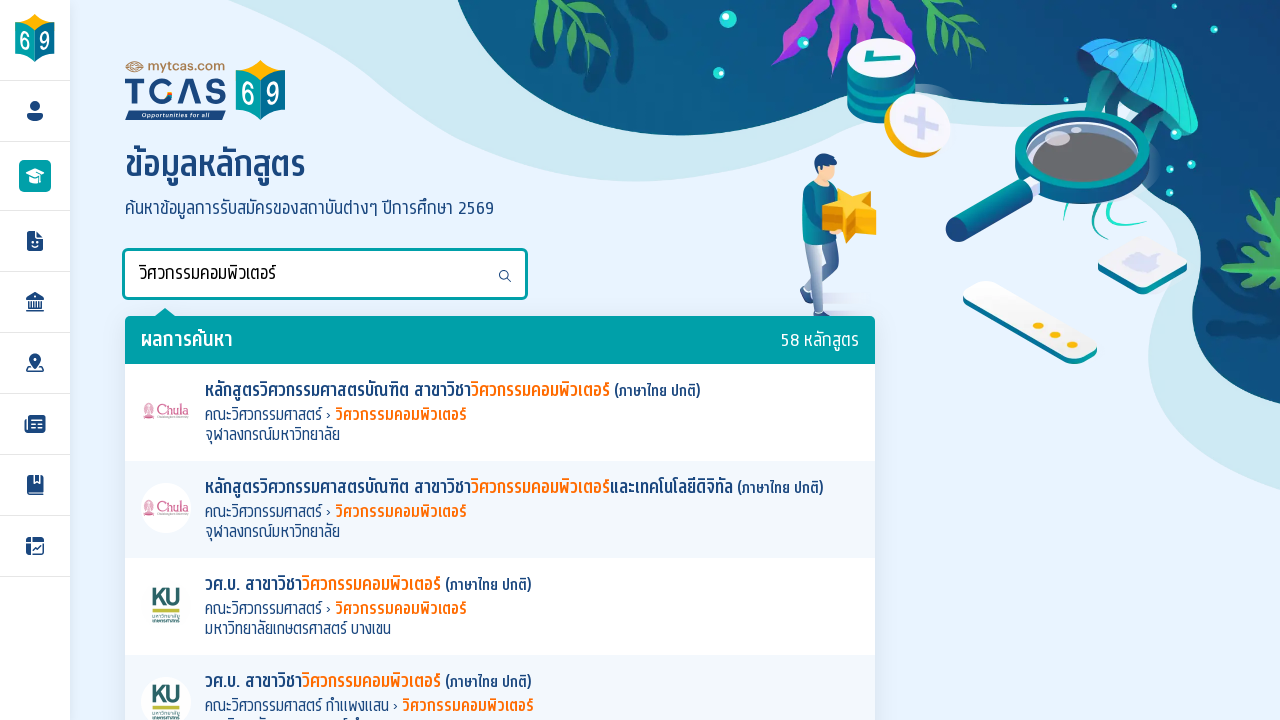

Clicked on first program in the list to view details at (500, 412) on ul.t-programs li a >> nth=0
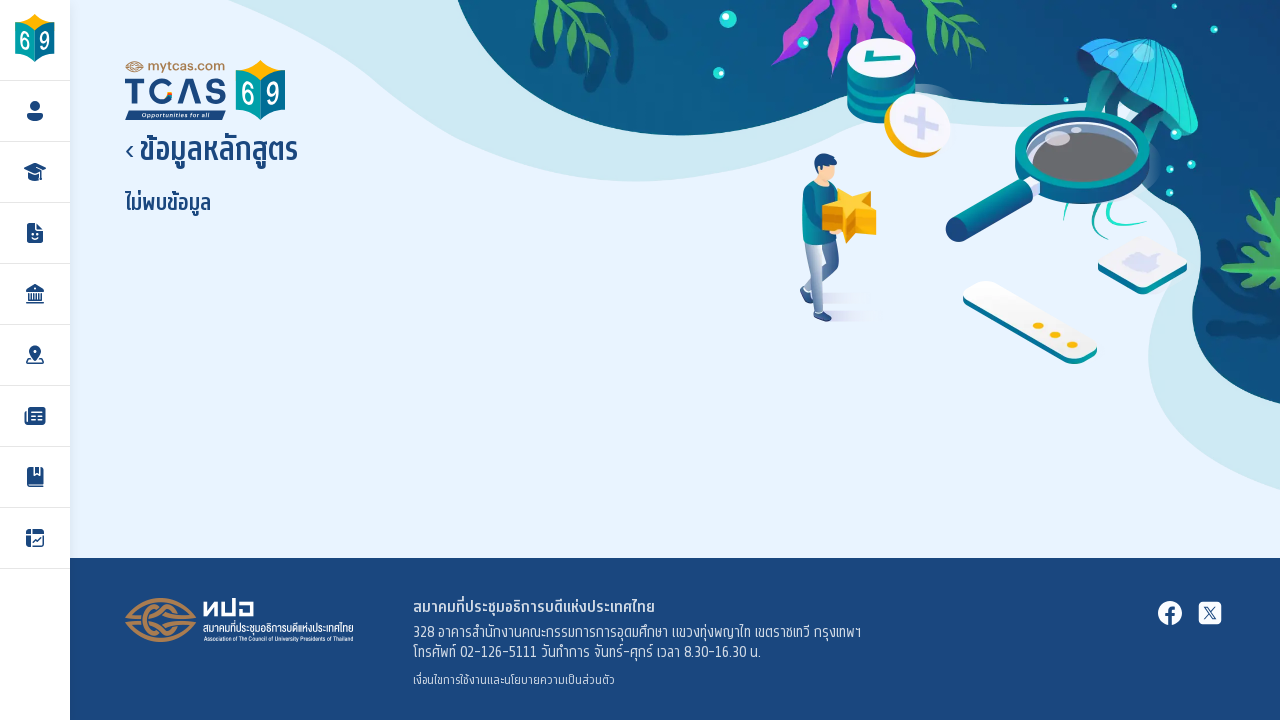

Program detail page loaded successfully
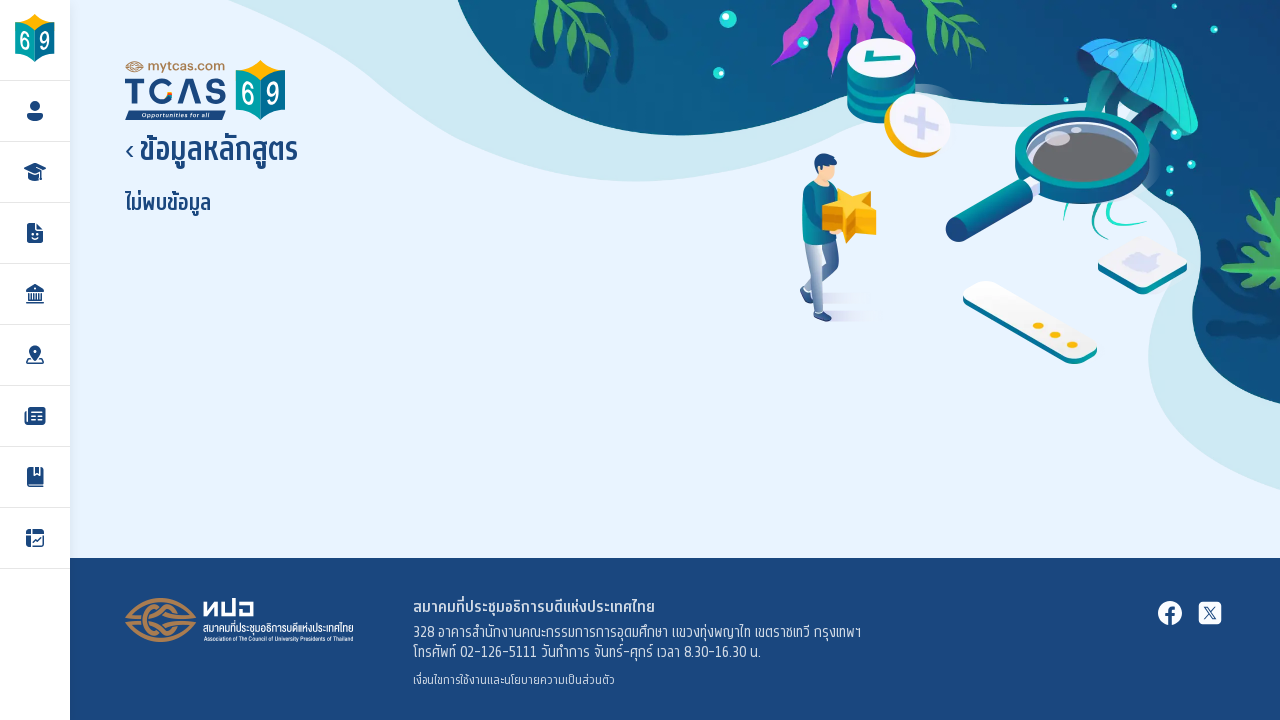

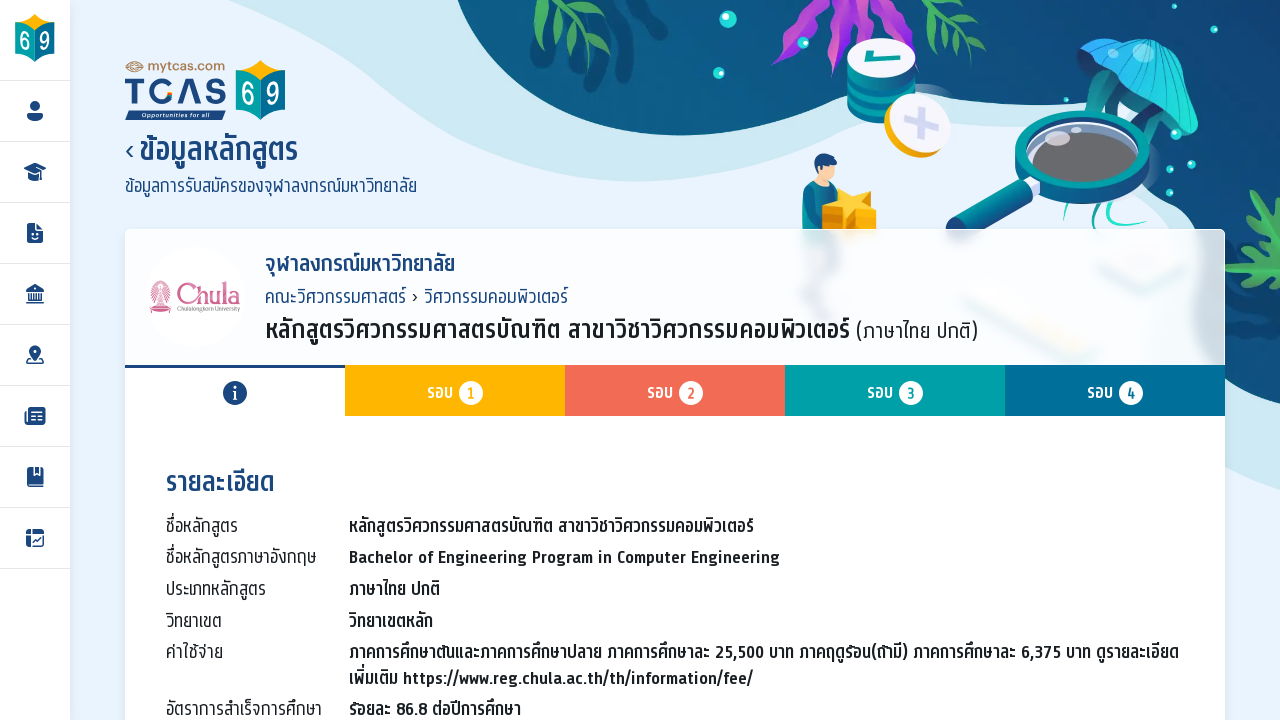